Tests interaction with an SVG map of India by locating all state elements and clicking on Maharashtra state

Starting URL: https://www.amcharts.com/svg-maps/?map=india

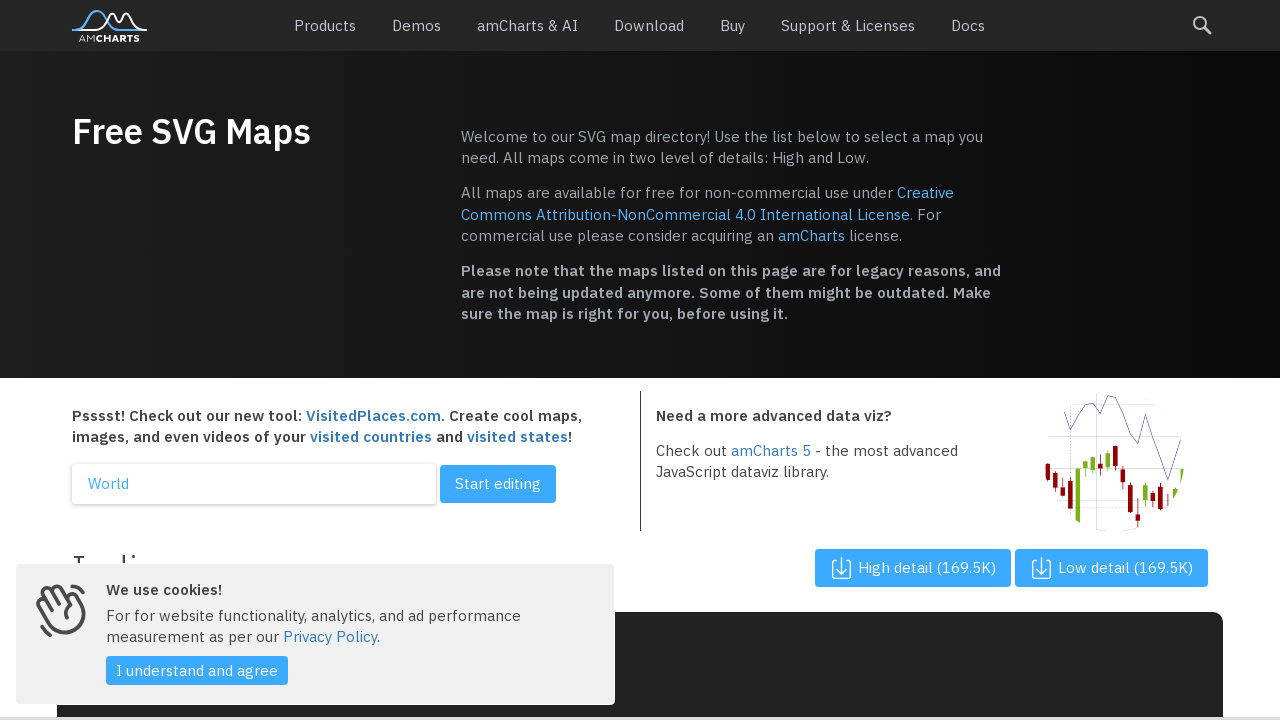

SVG map loaded
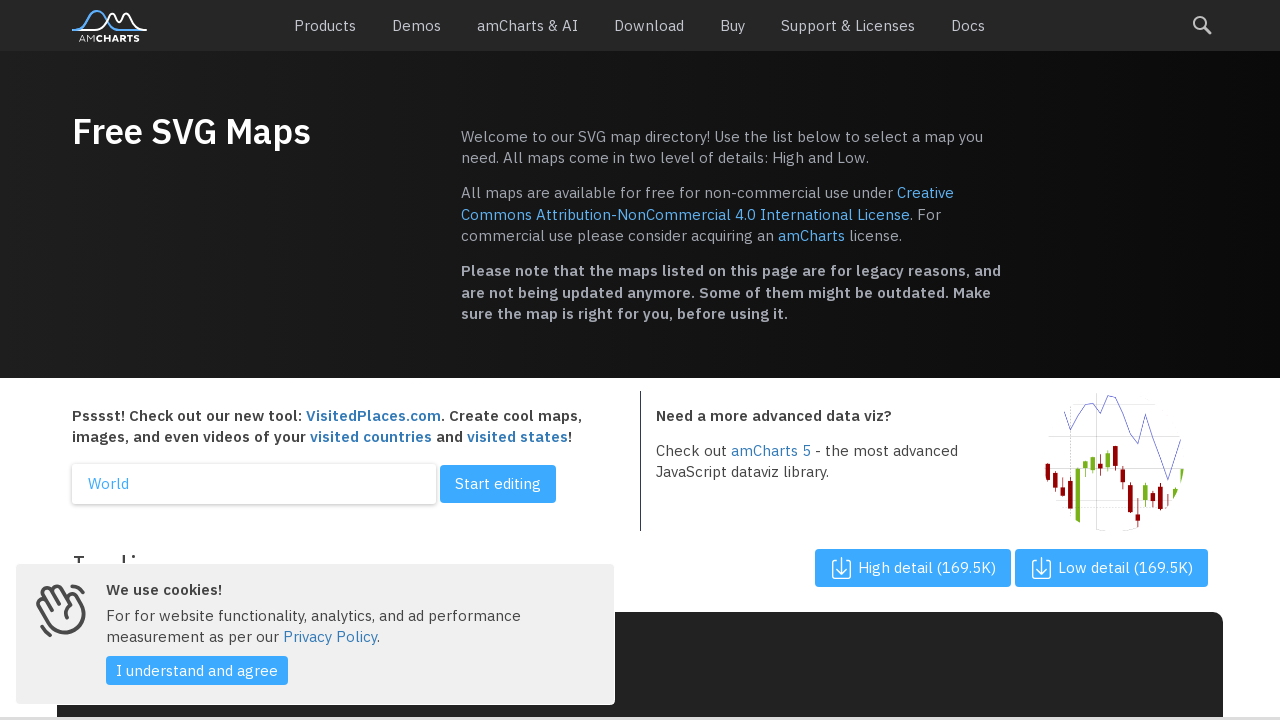

Located all state path elements in the SVG map
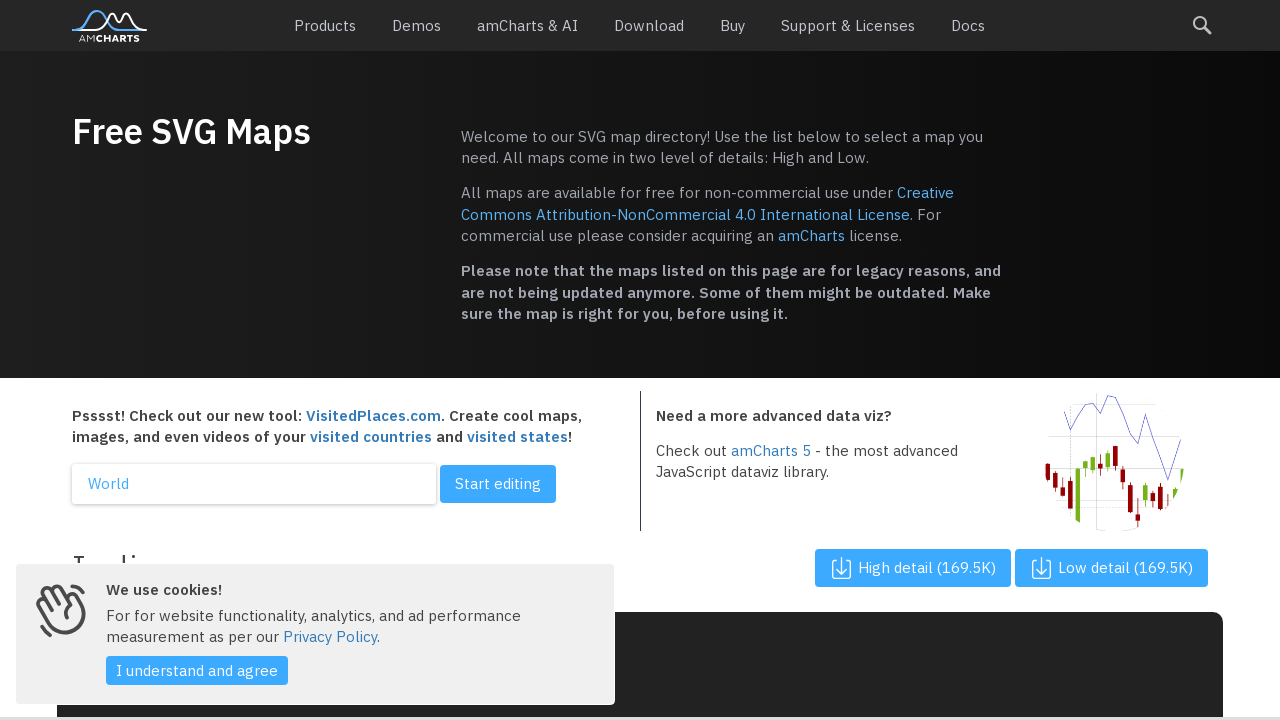

Found 0 state elements in the SVG map
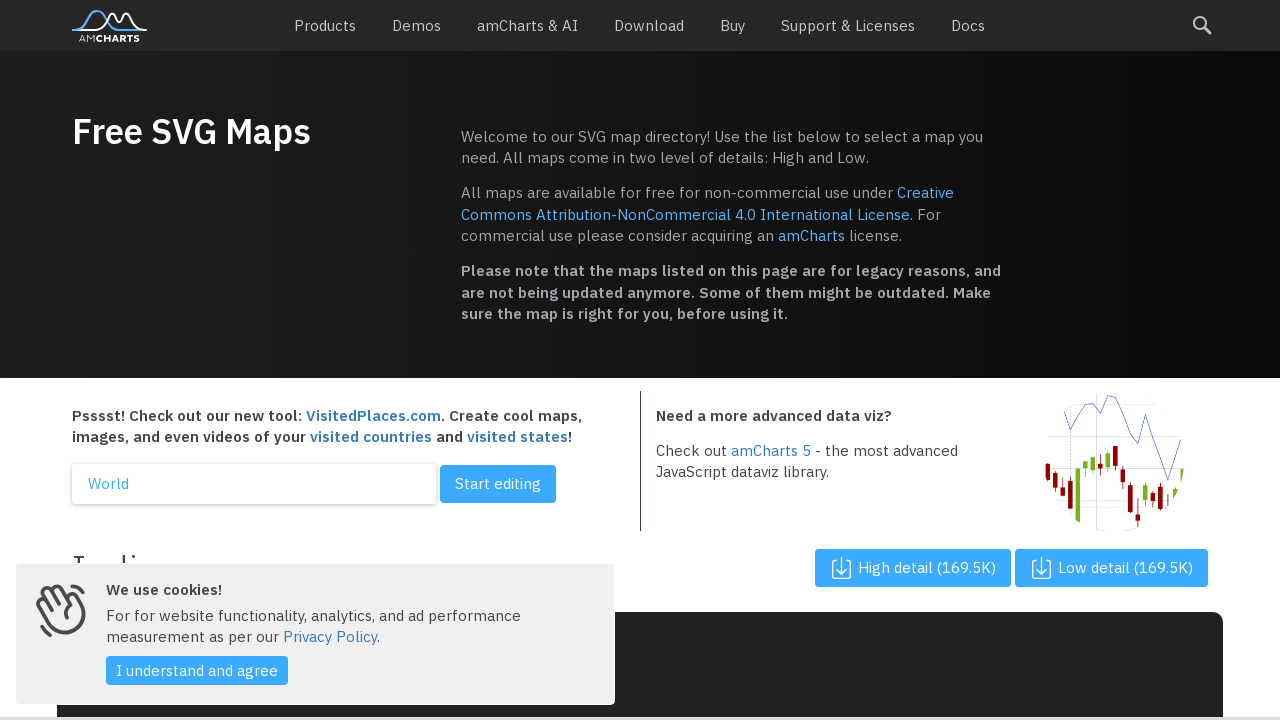

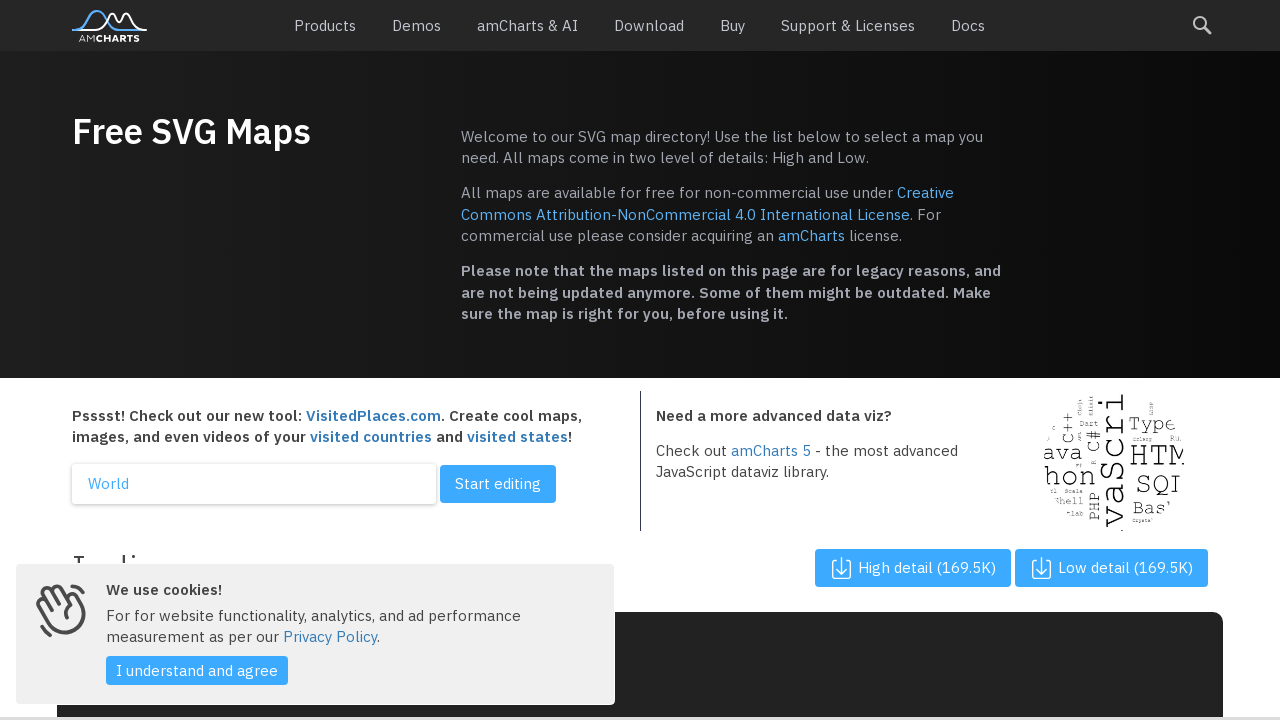